Tests checkbox functionality by checking all checkboxes in the web table and verifying each becomes checked

Starting URL: https://practice.cydeo.com/web-tables

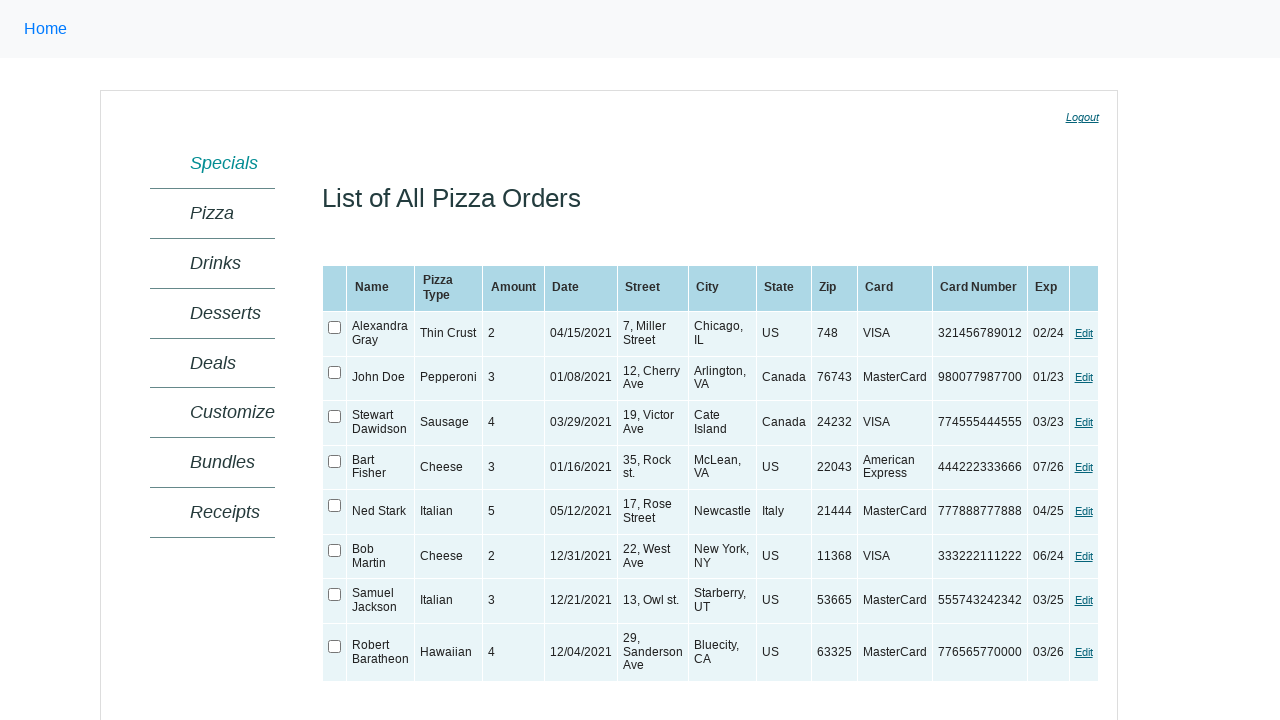

Located the web table element
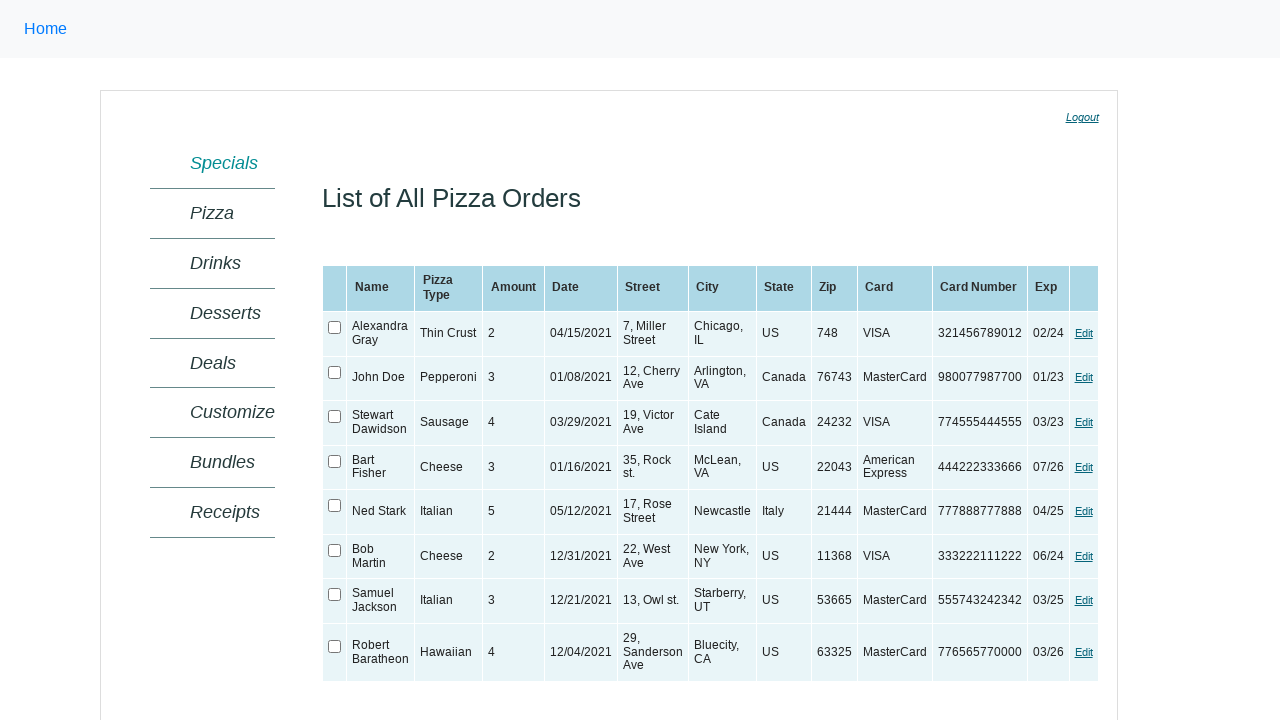

Web table became visible
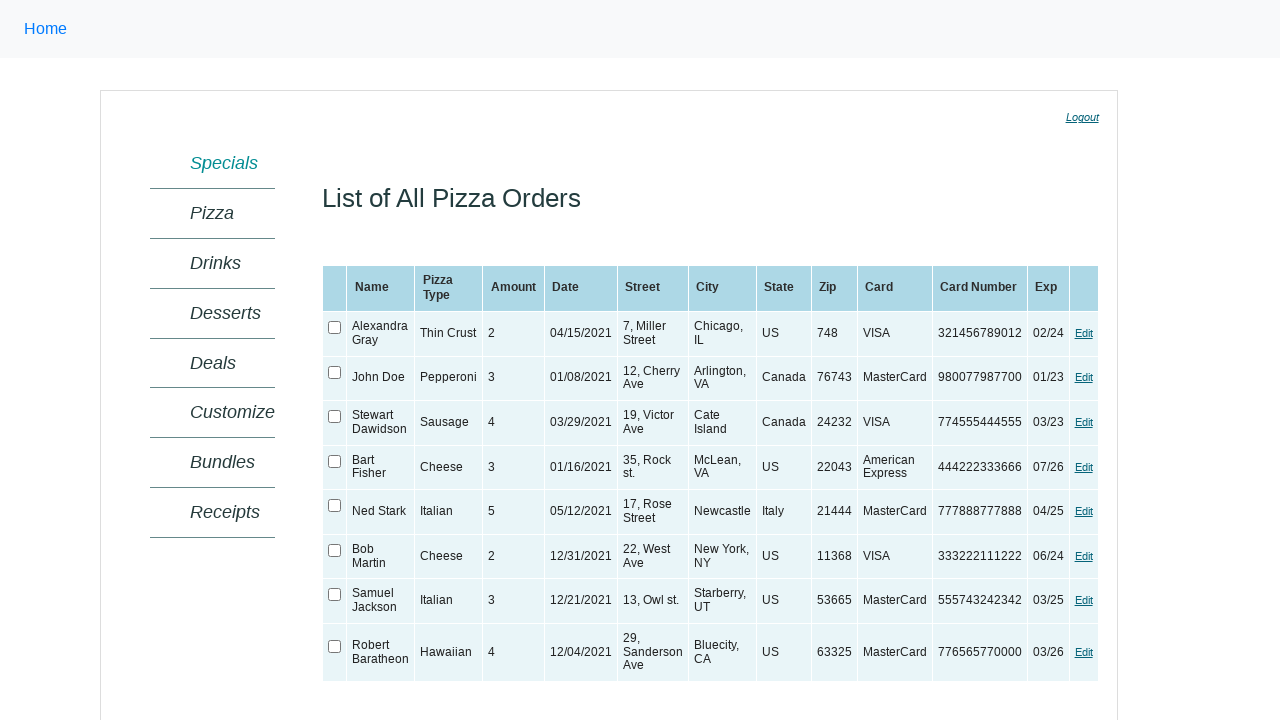

Located 8 checkboxes in the web table
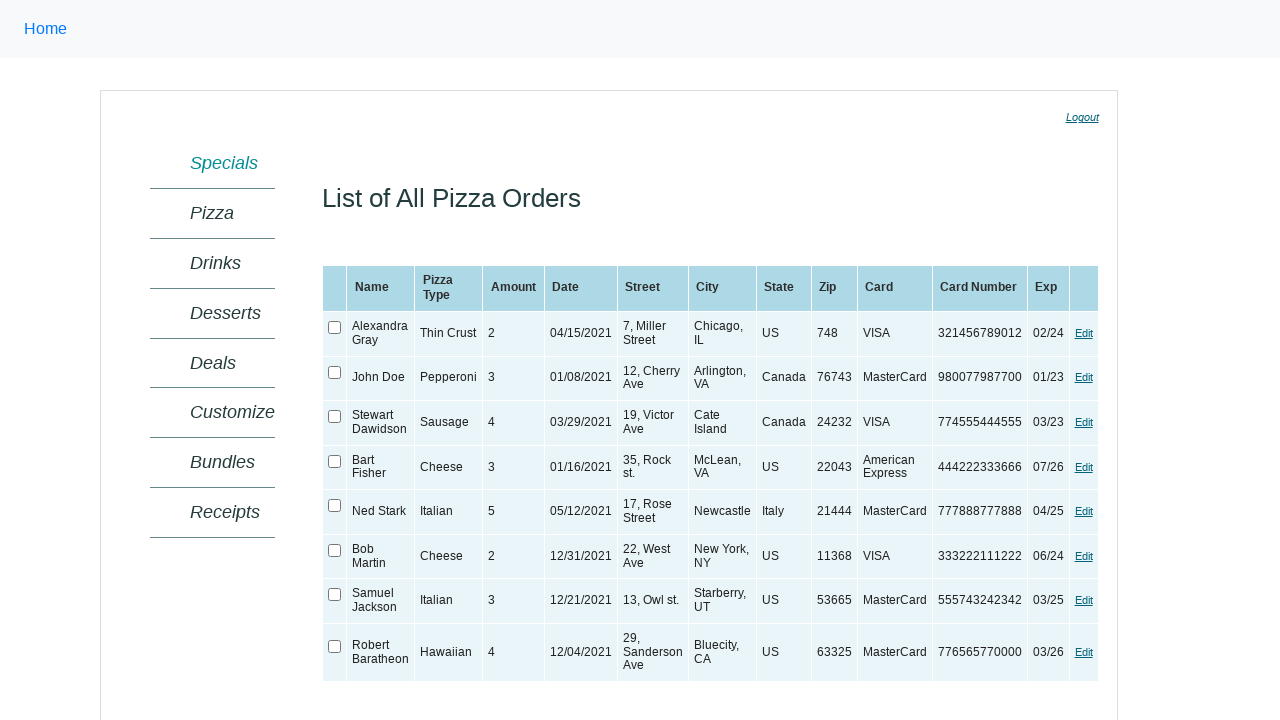

Checked a checkbox in the web table at (335, 328) on xpath=//table[@id='ctl00_MainContent_orderGrid'] >> xpath=//tr/td/input[@type='c
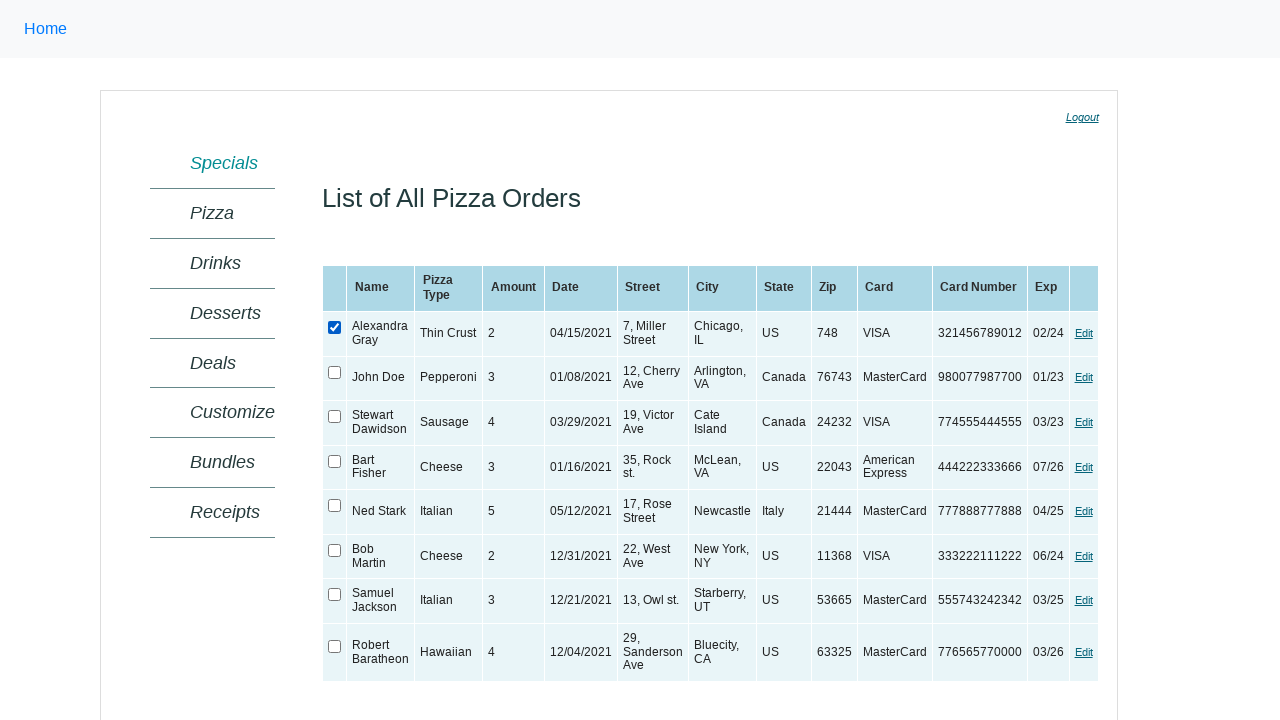

Verified that the checkbox is now checked
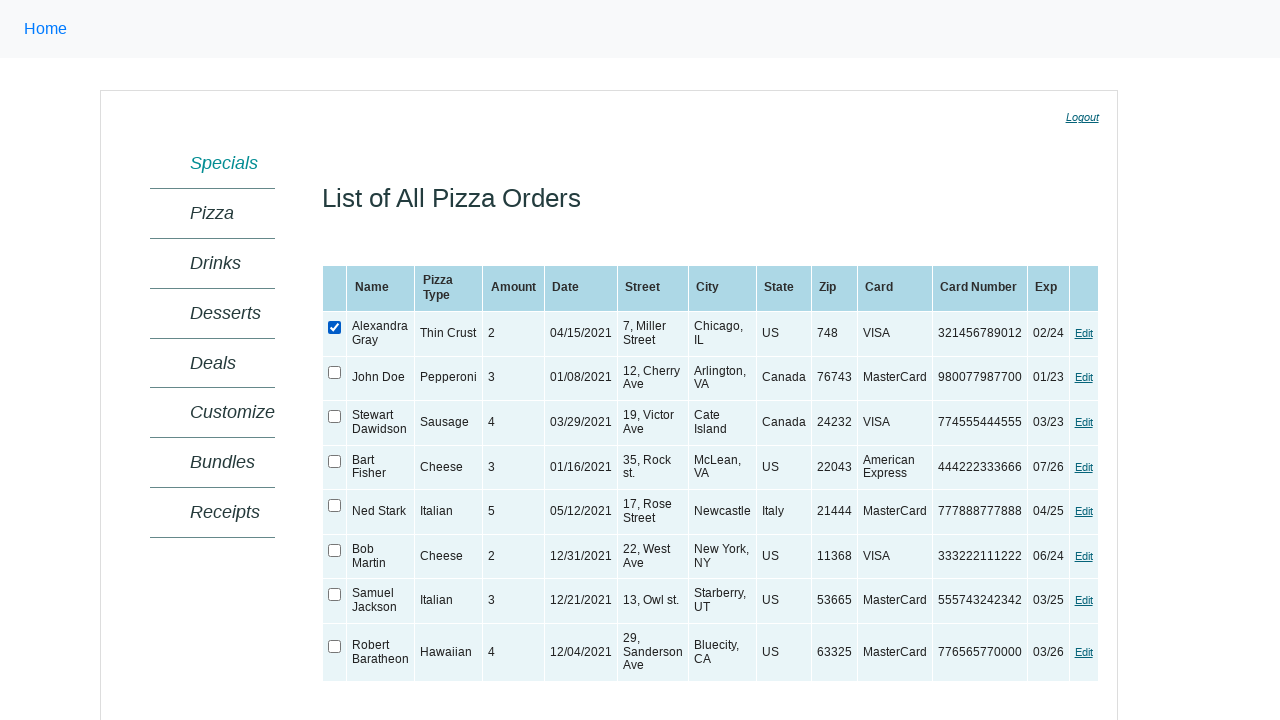

Checked a checkbox in the web table at (335, 372) on xpath=//table[@id='ctl00_MainContent_orderGrid'] >> xpath=//tr/td/input[@type='c
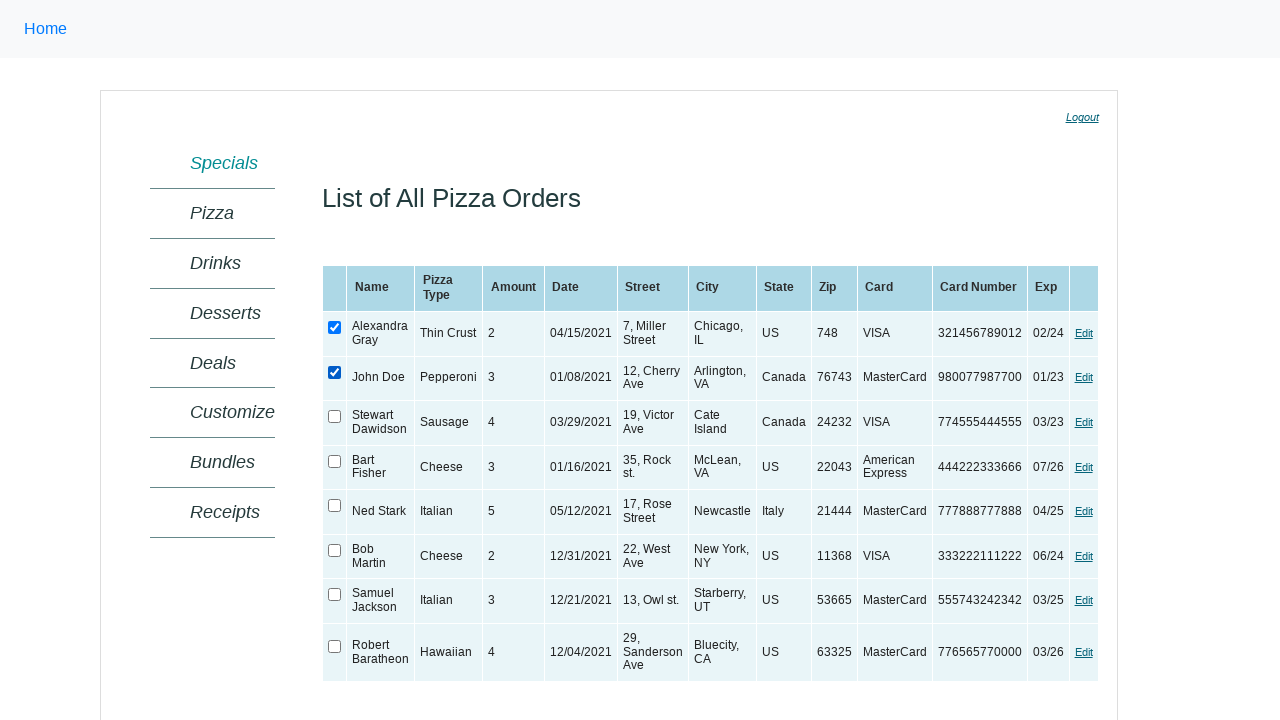

Verified that the checkbox is now checked
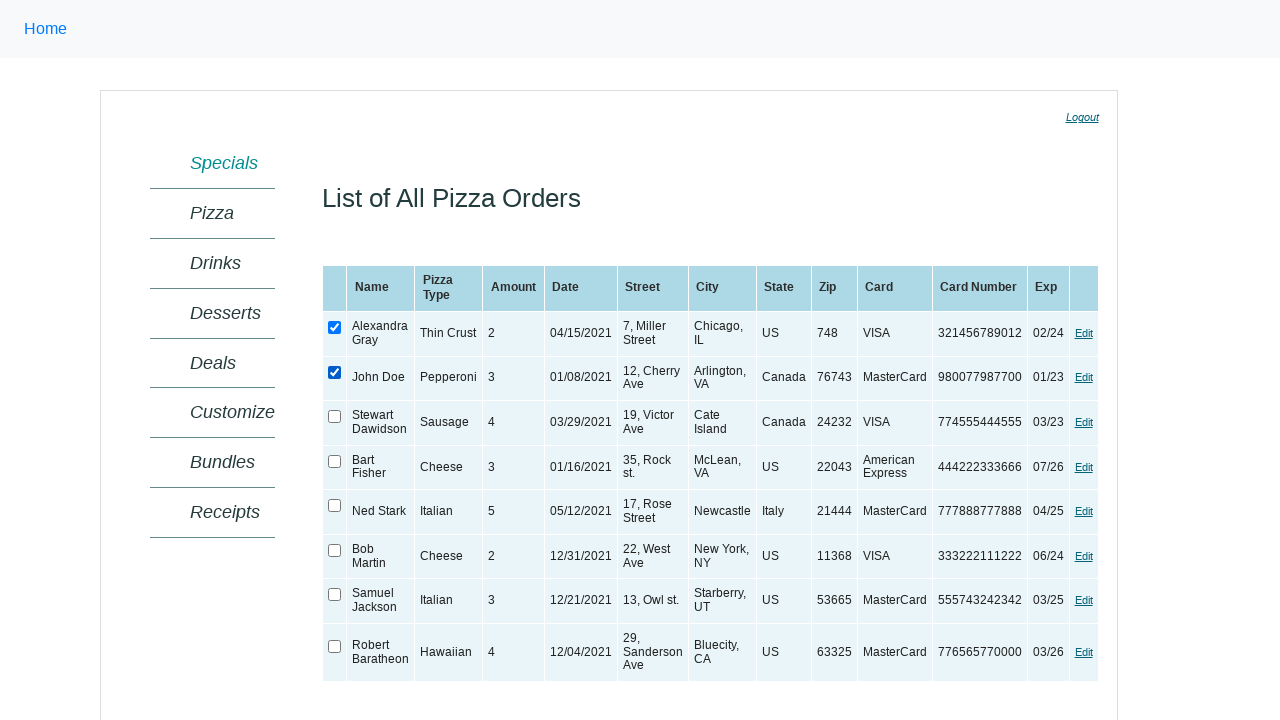

Checked a checkbox in the web table at (335, 417) on xpath=//table[@id='ctl00_MainContent_orderGrid'] >> xpath=//tr/td/input[@type='c
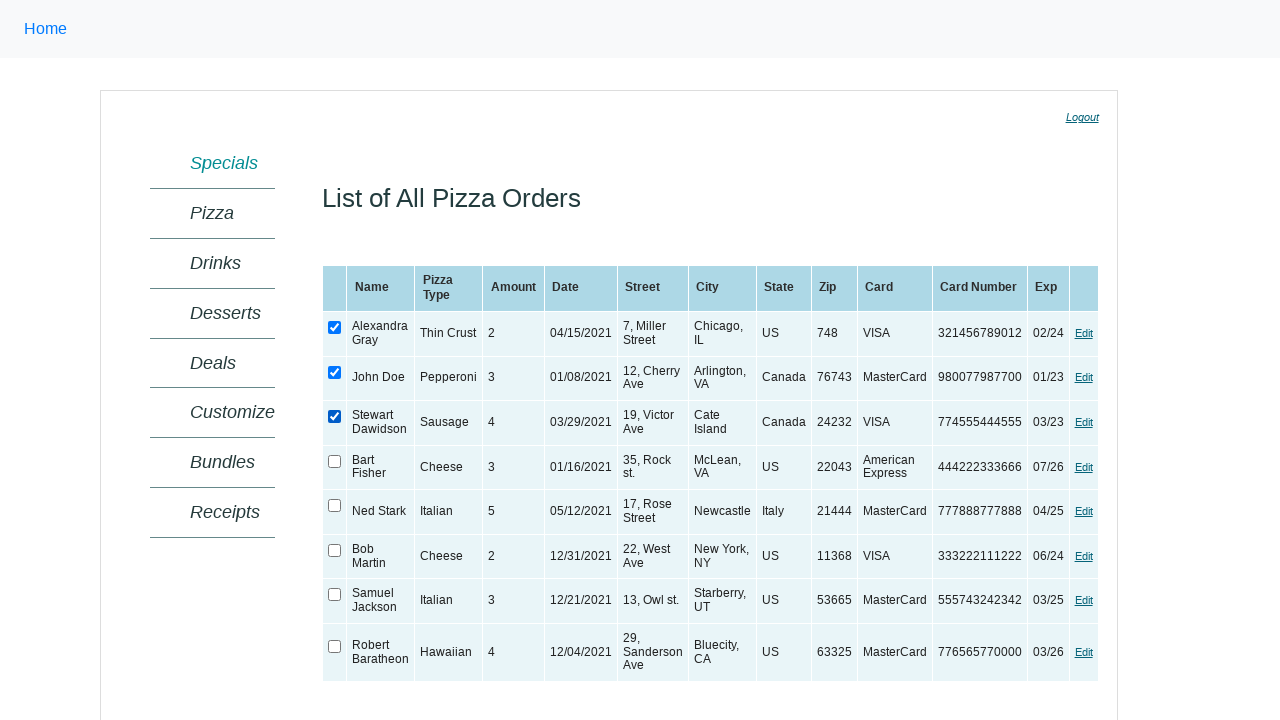

Verified that the checkbox is now checked
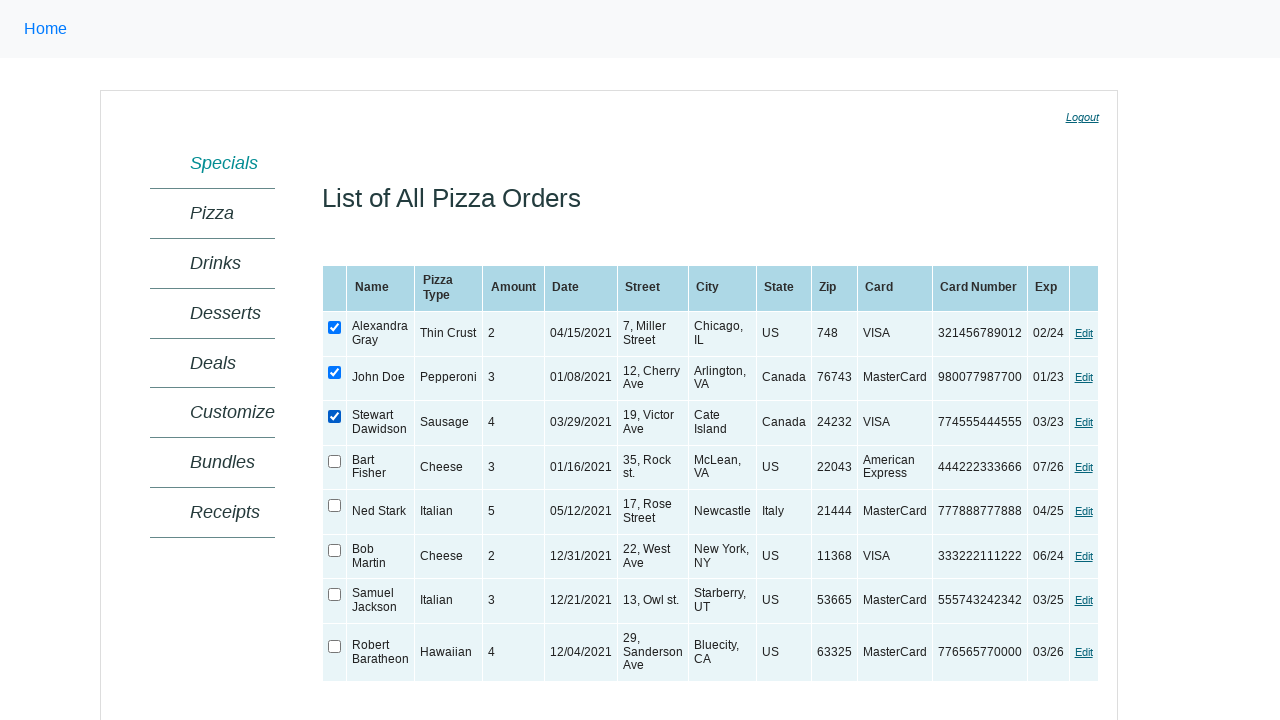

Checked a checkbox in the web table at (335, 461) on xpath=//table[@id='ctl00_MainContent_orderGrid'] >> xpath=//tr/td/input[@type='c
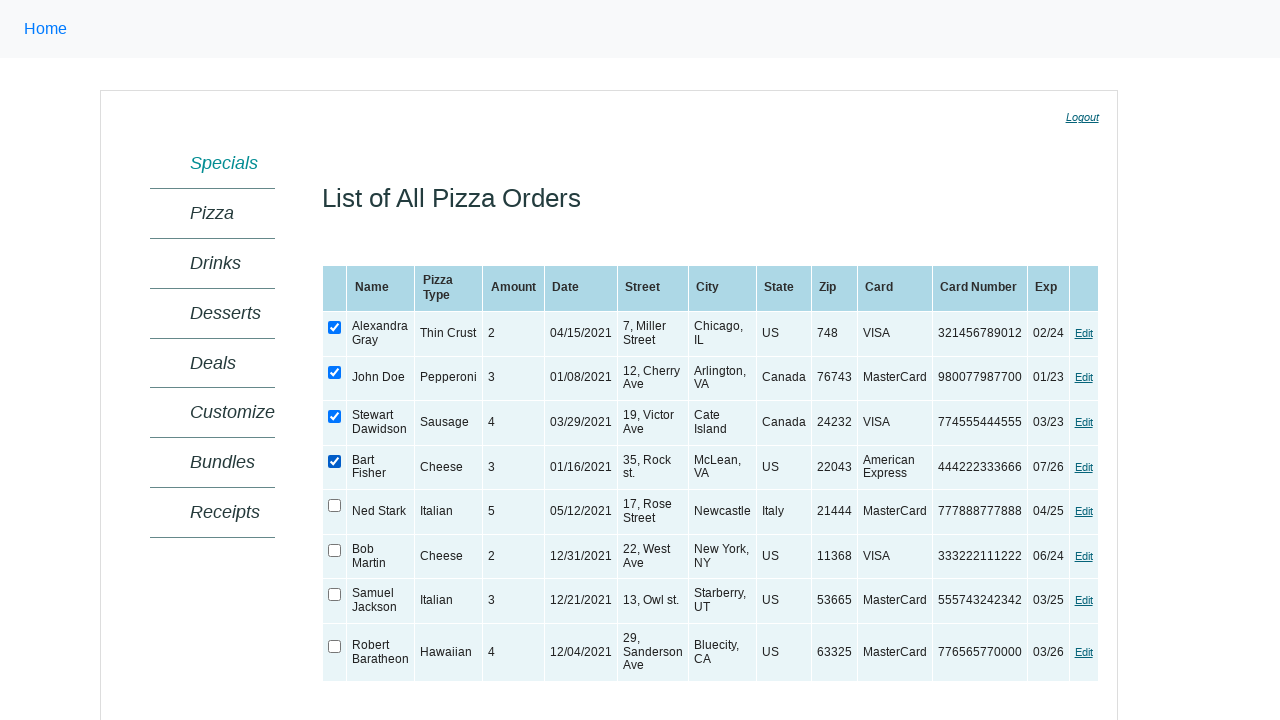

Verified that the checkbox is now checked
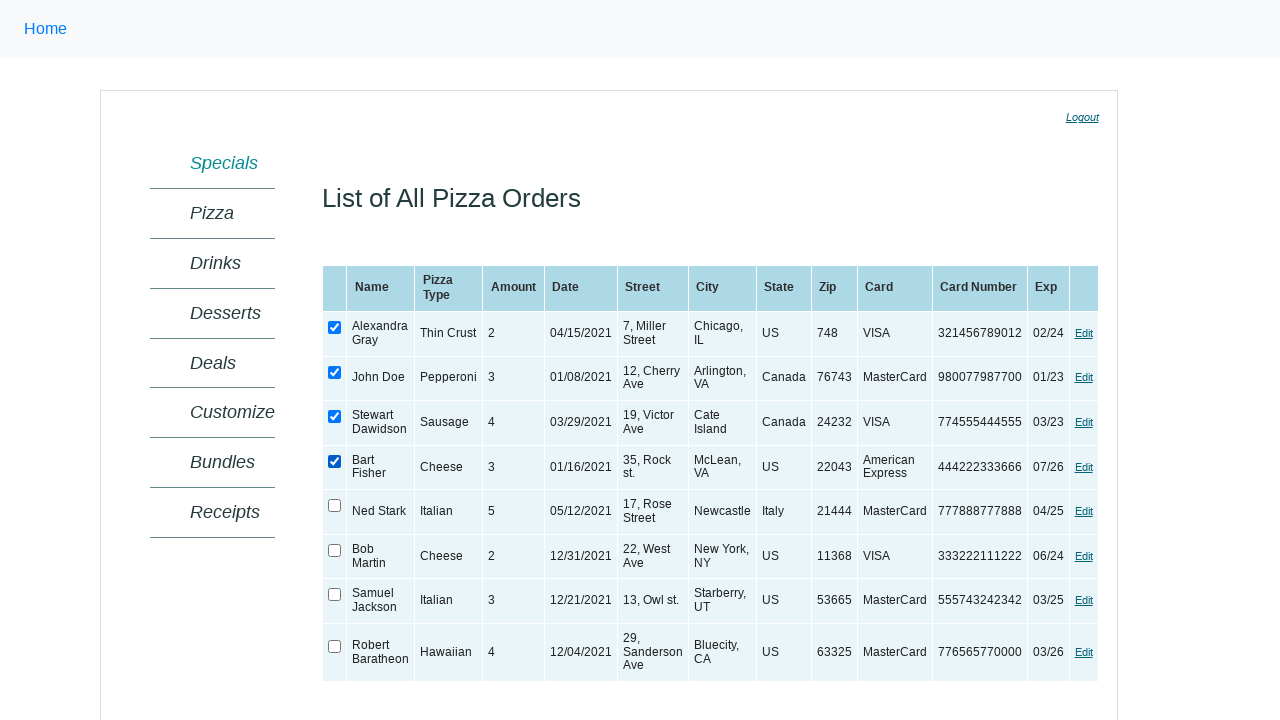

Checked a checkbox in the web table at (335, 506) on xpath=//table[@id='ctl00_MainContent_orderGrid'] >> xpath=//tr/td/input[@type='c
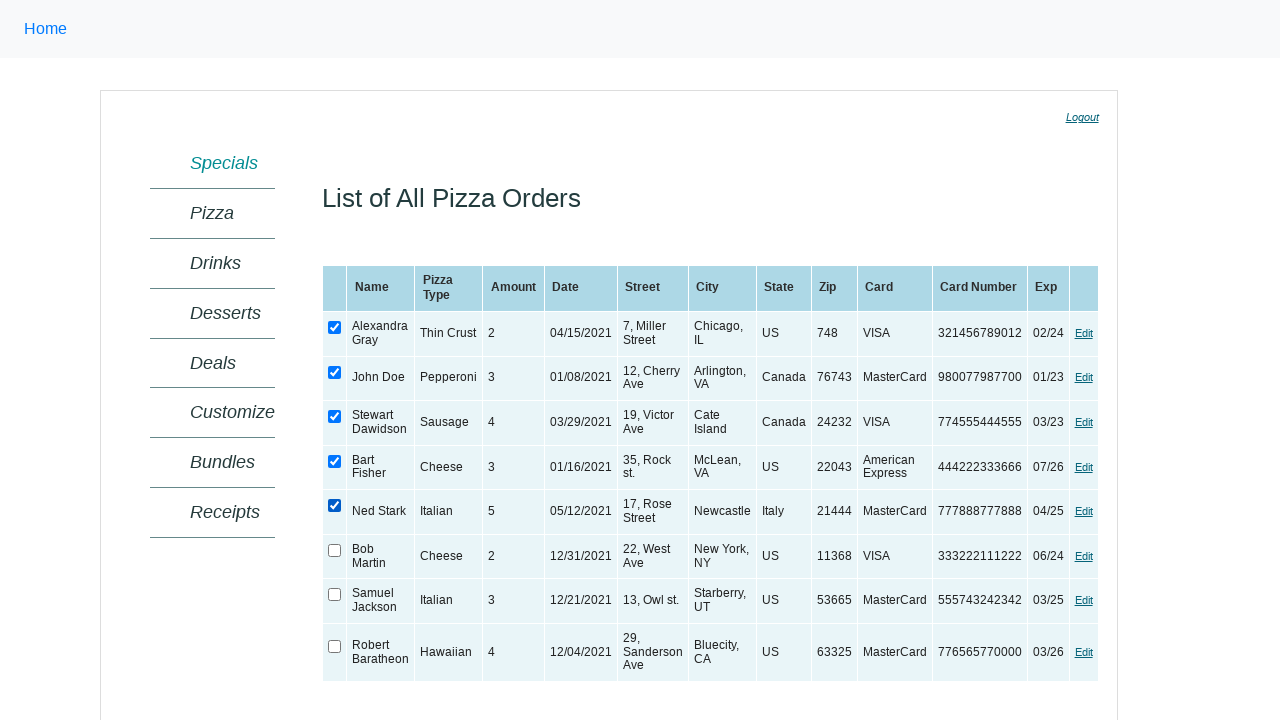

Verified that the checkbox is now checked
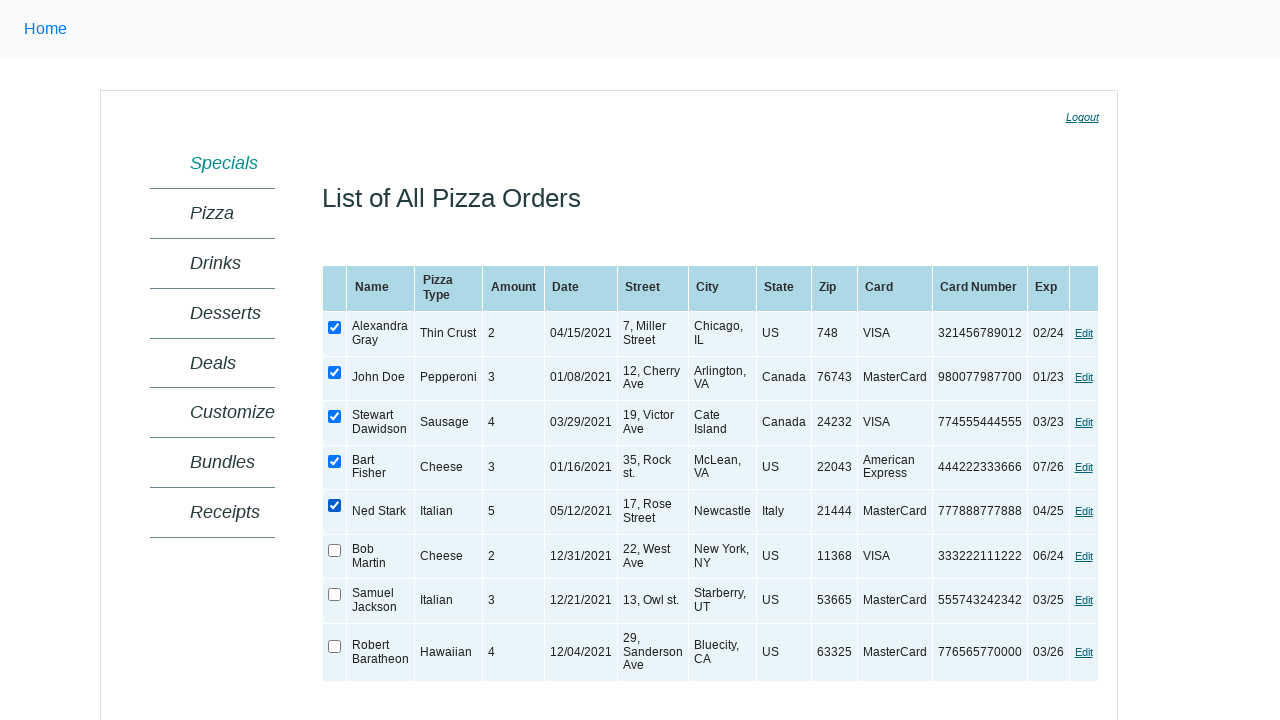

Checked a checkbox in the web table at (335, 550) on xpath=//table[@id='ctl00_MainContent_orderGrid'] >> xpath=//tr/td/input[@type='c
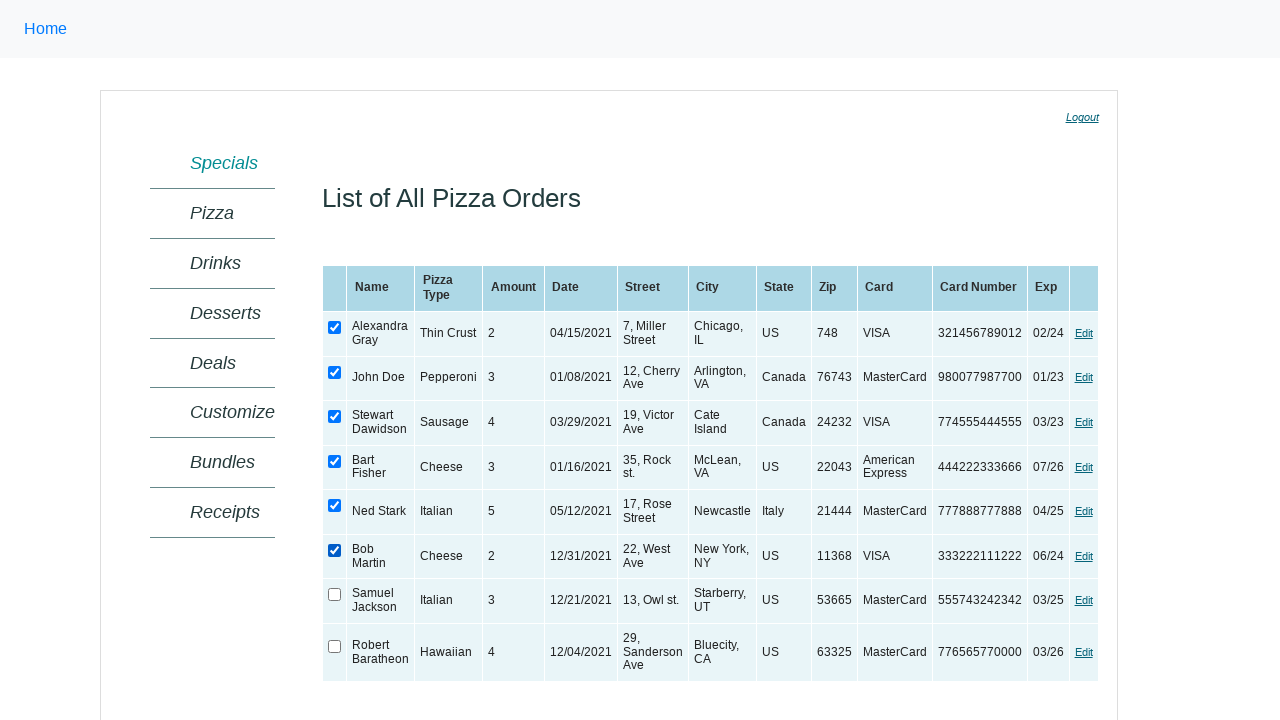

Verified that the checkbox is now checked
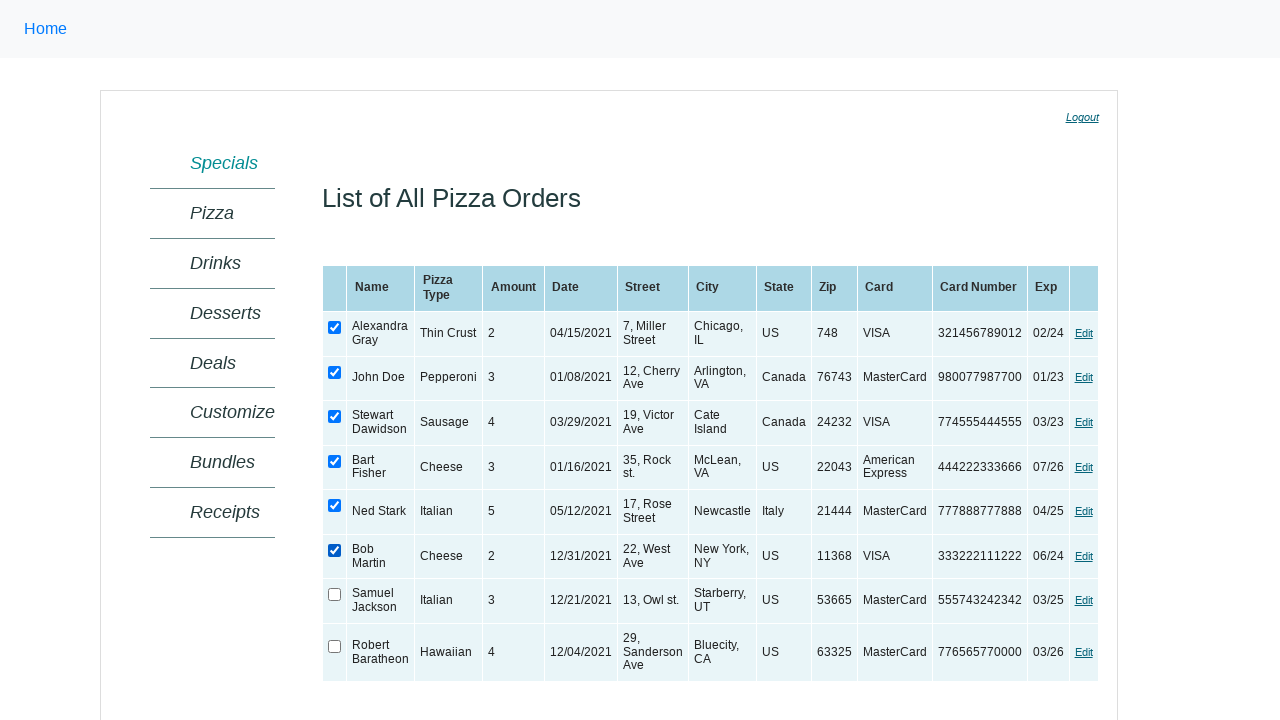

Checked a checkbox in the web table at (335, 595) on xpath=//table[@id='ctl00_MainContent_orderGrid'] >> xpath=//tr/td/input[@type='c
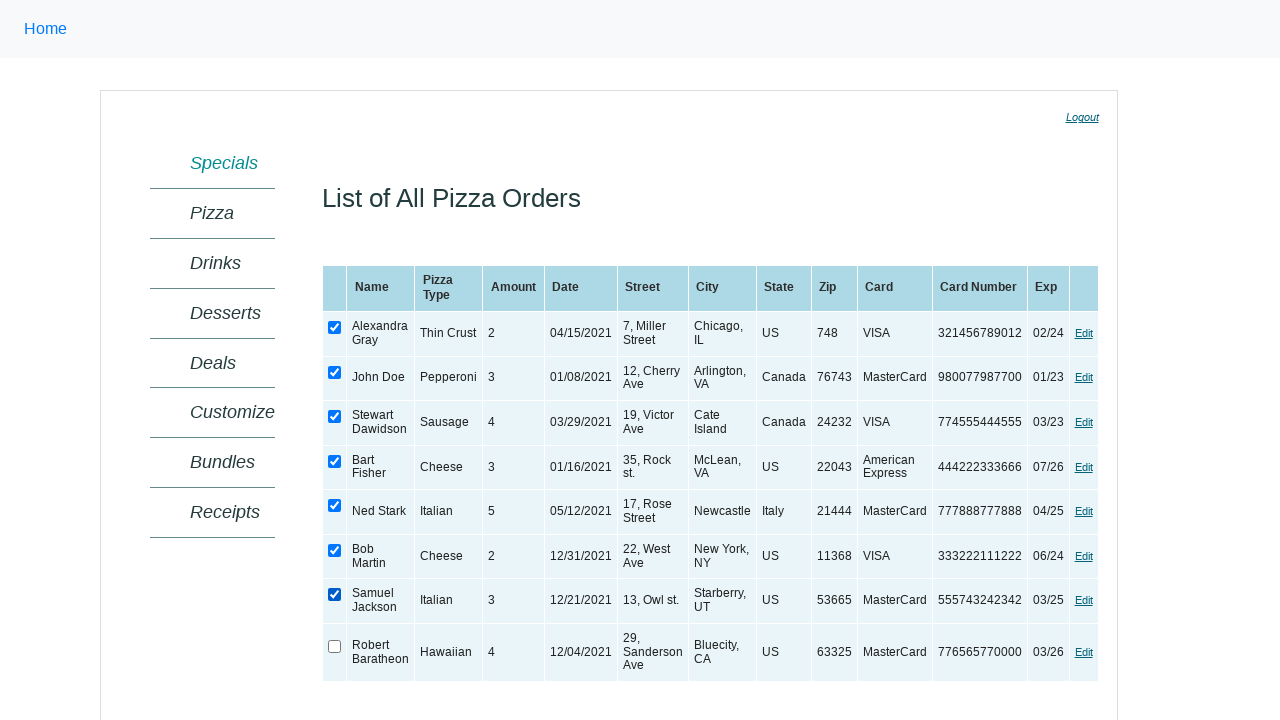

Verified that the checkbox is now checked
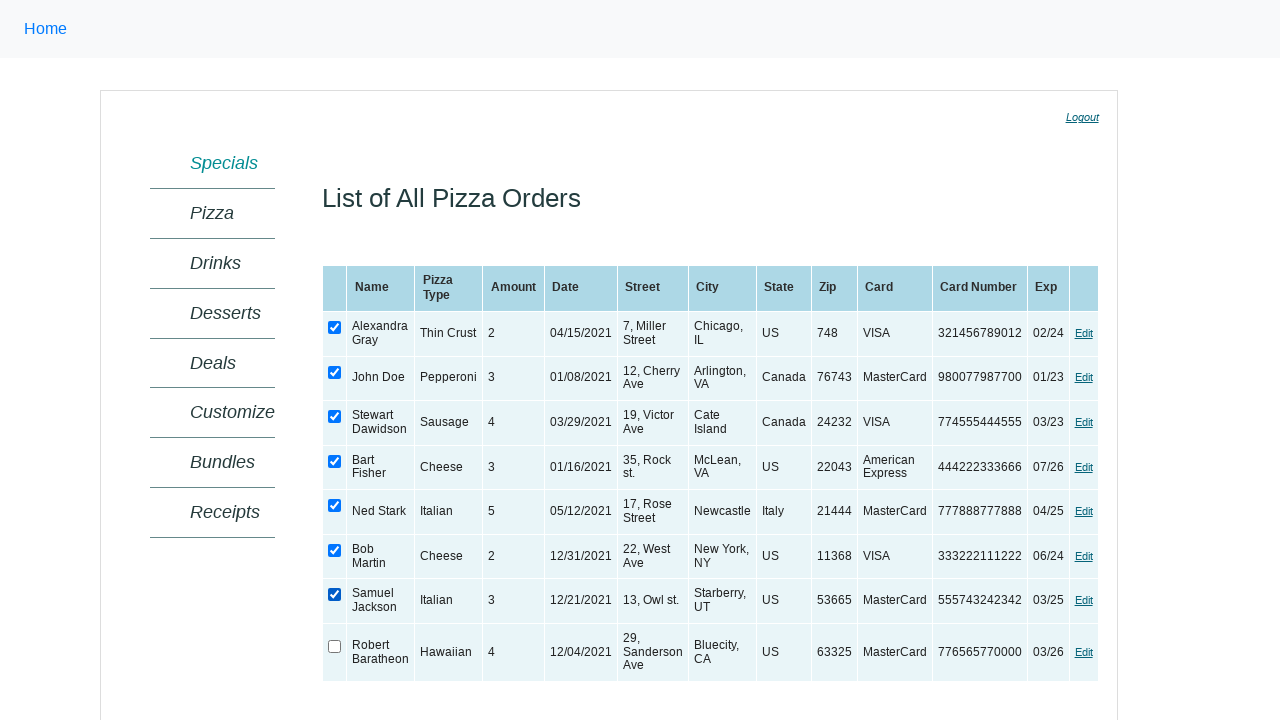

Checked a checkbox in the web table at (335, 646) on xpath=//table[@id='ctl00_MainContent_orderGrid'] >> xpath=//tr/td/input[@type='c
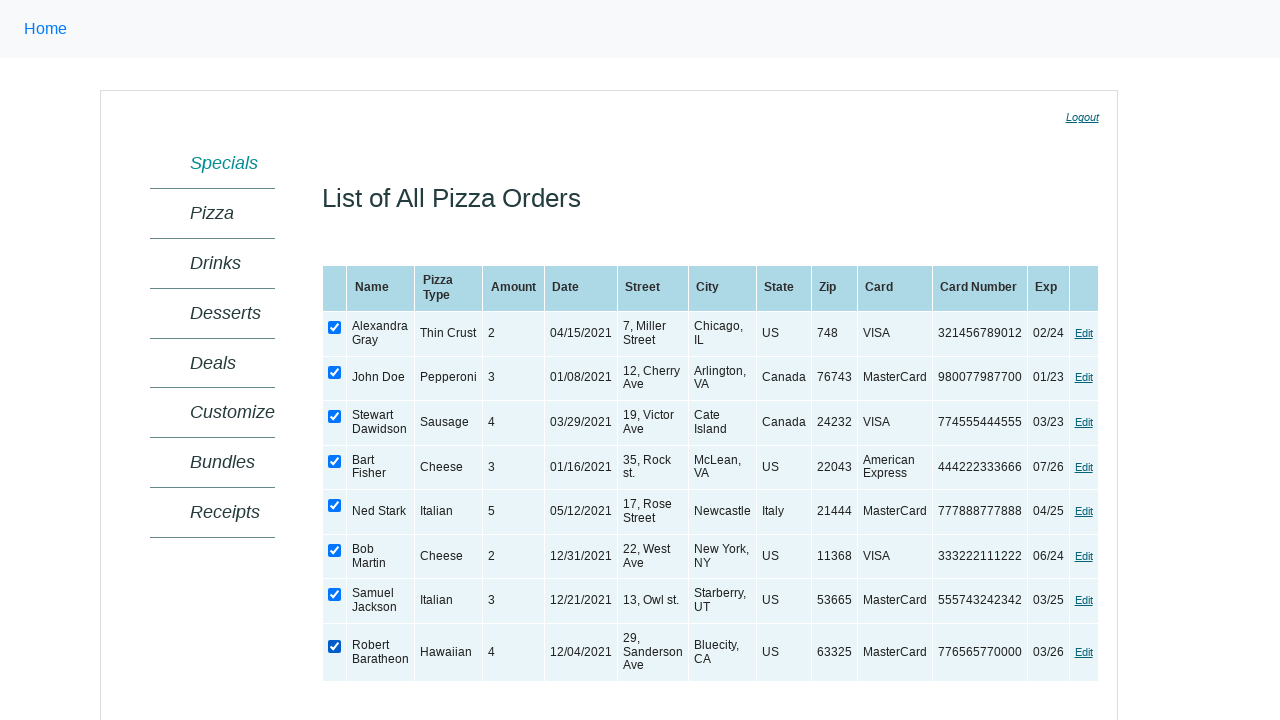

Verified that the checkbox is now checked
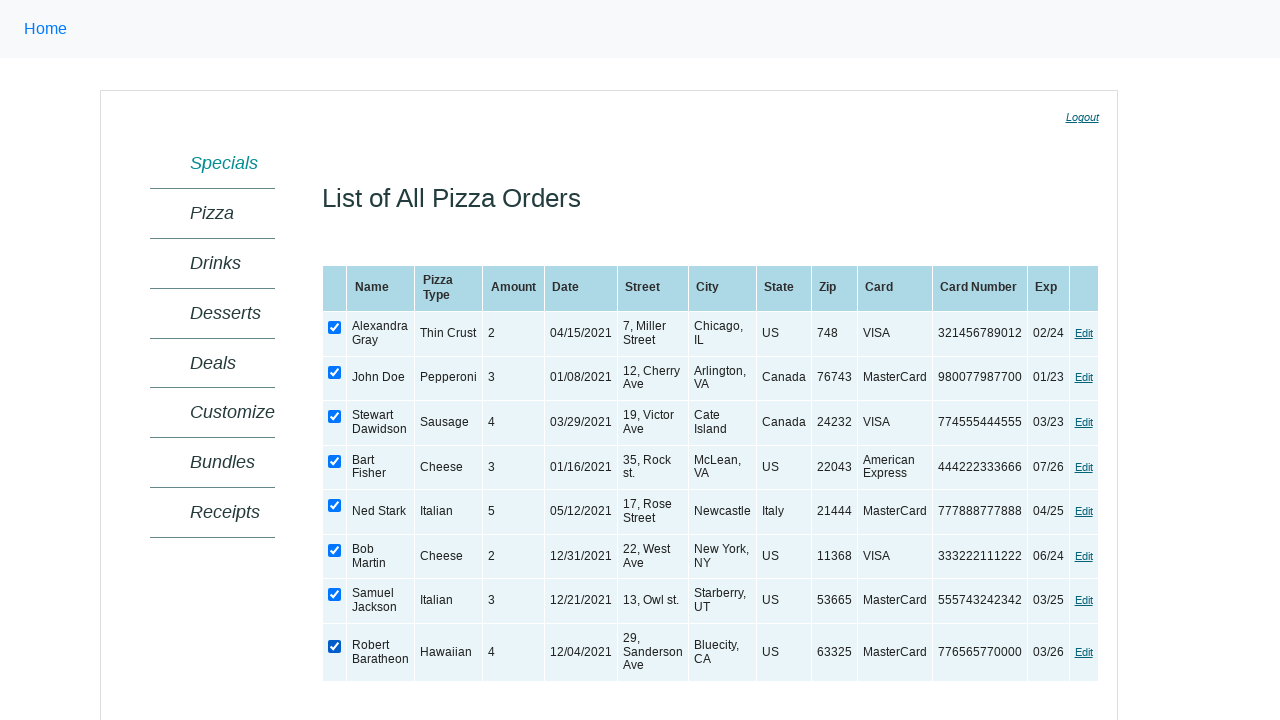

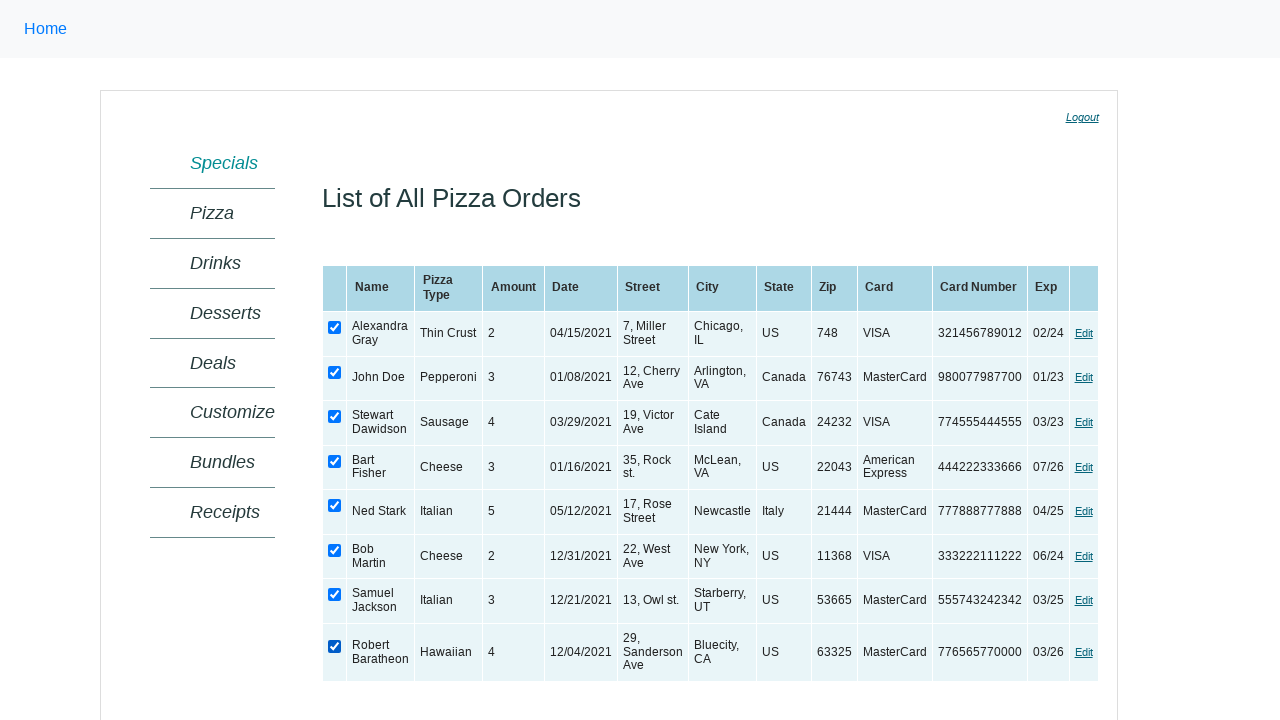